Tests right-click context menu functionality by right-clicking on an element and verifying the context menu appears with the Copy option

Starting URL: https://swisnl.github.io/jQuery-contextMenu/demo.html

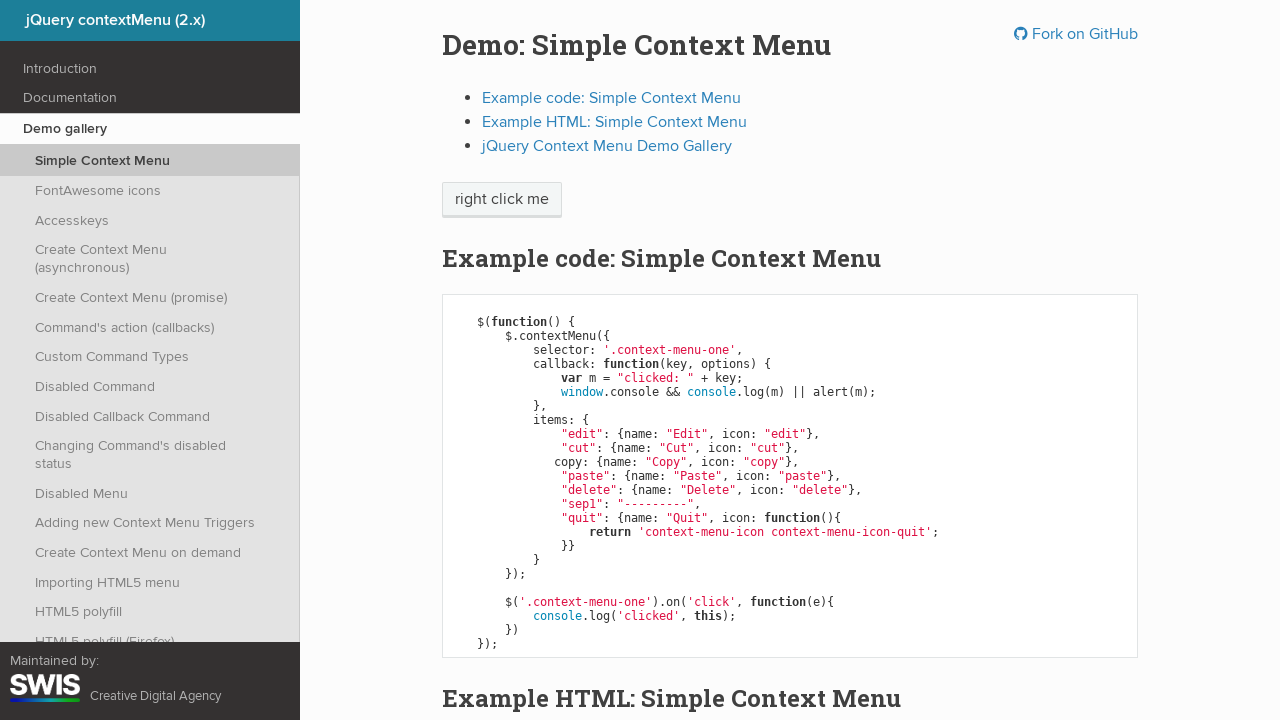

Located the 'right click me' element
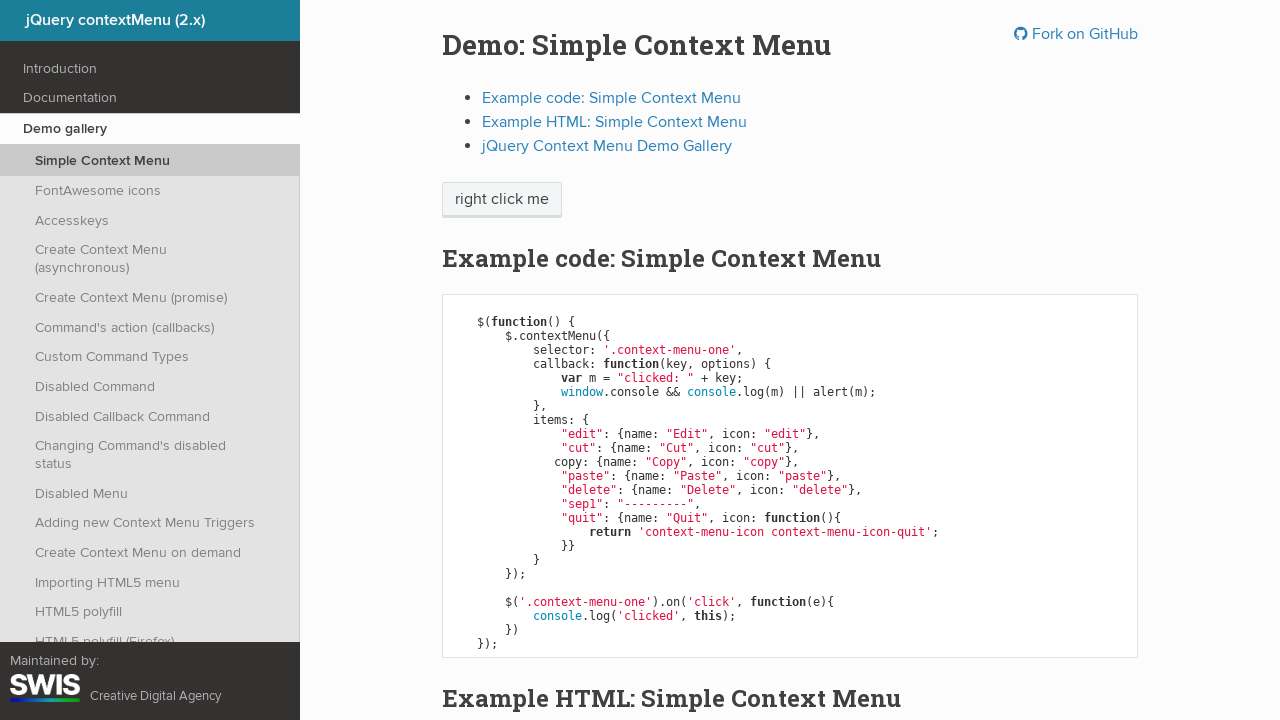

Right-clicked on the element to open context menu at (502, 200) on xpath=//span[contains(text(), 'right click me')]
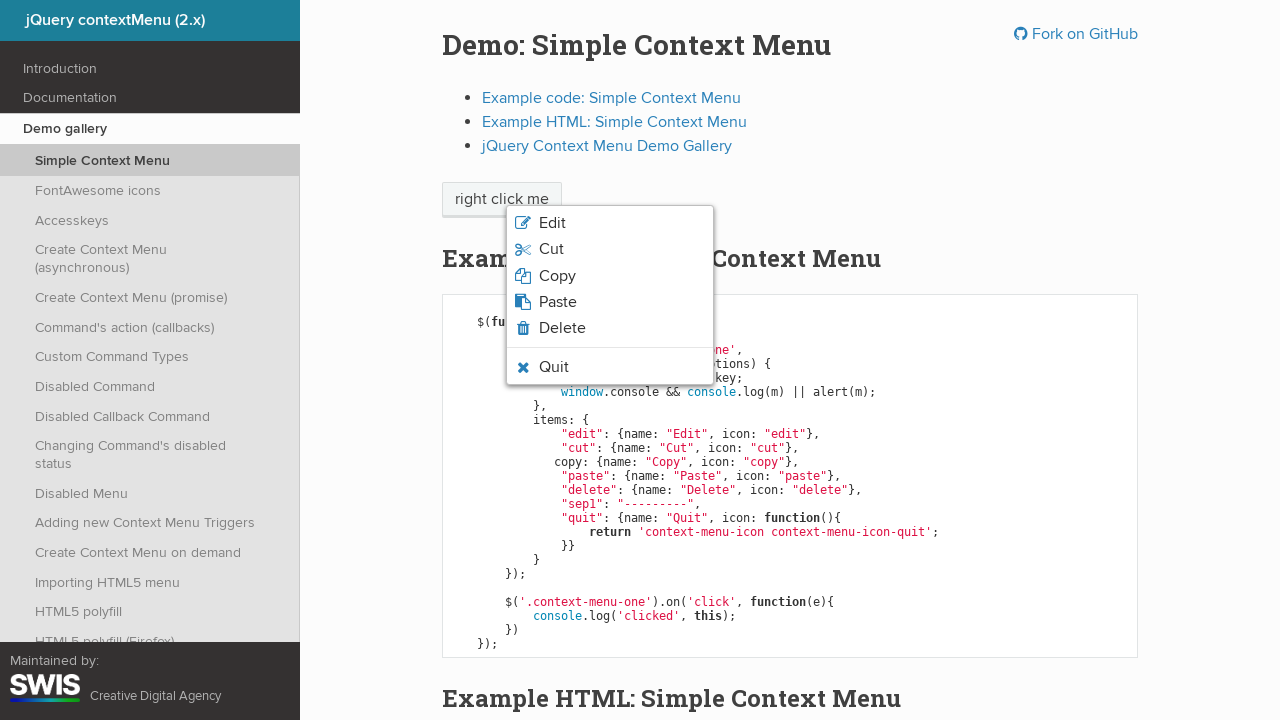

Located the Copy option in the context menu
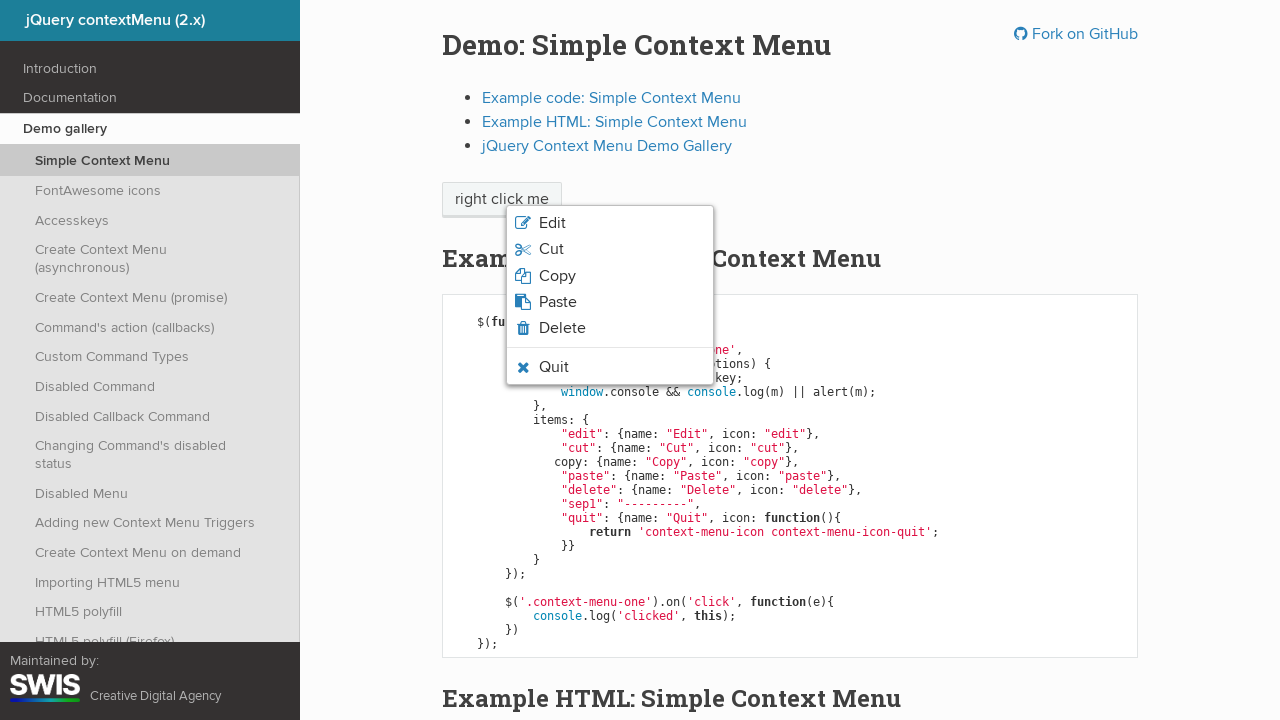

Context menu with Copy option is now visible
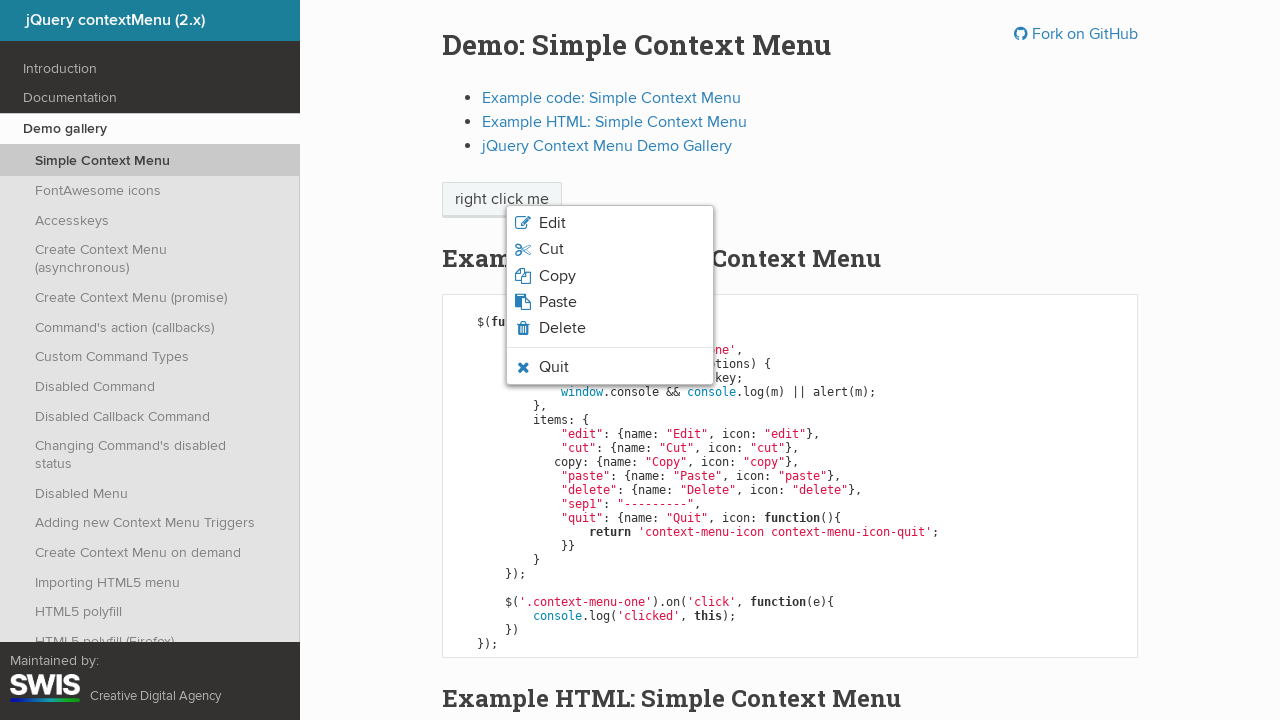

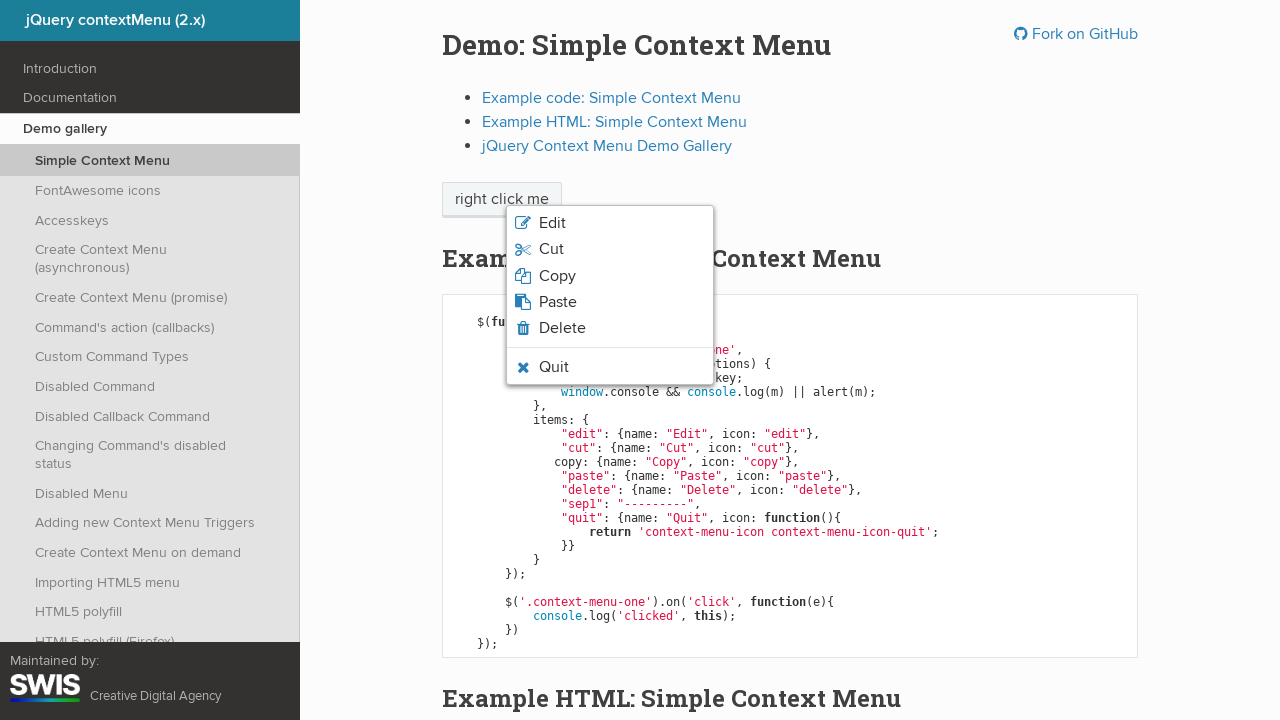